Tests checkbox functionality by navigating to a checkboxes page, finding all checkbox elements, and verifying their checked states using both attribute lookup and isSelected methods.

Starting URL: http://the-internet.herokuapp.com/checkboxes

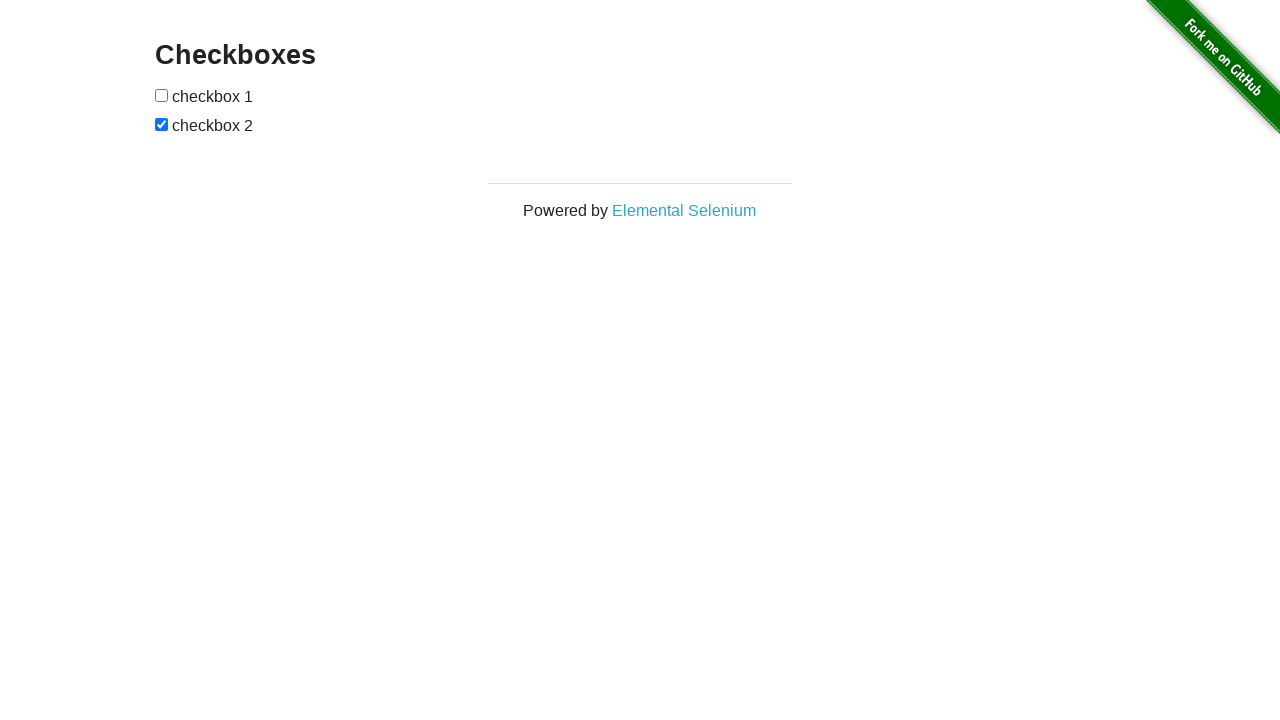

Waited for checkbox elements to load on the page
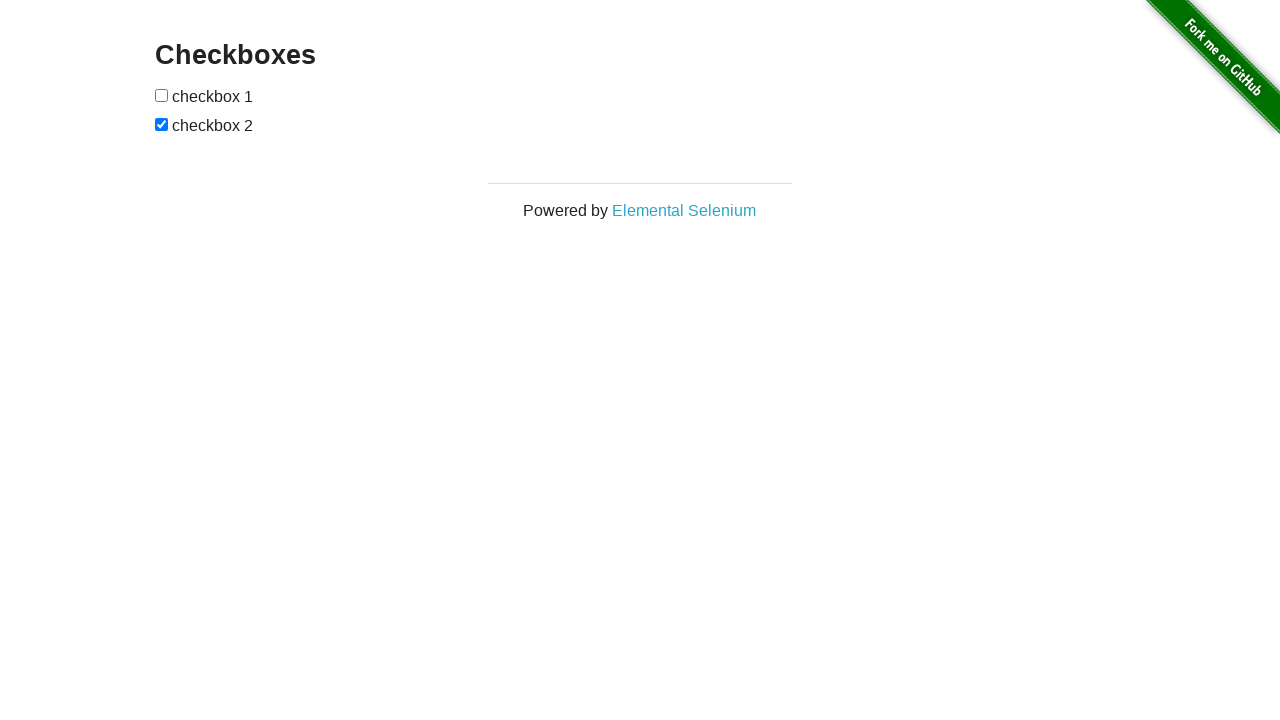

Located all checkbox elements on the page
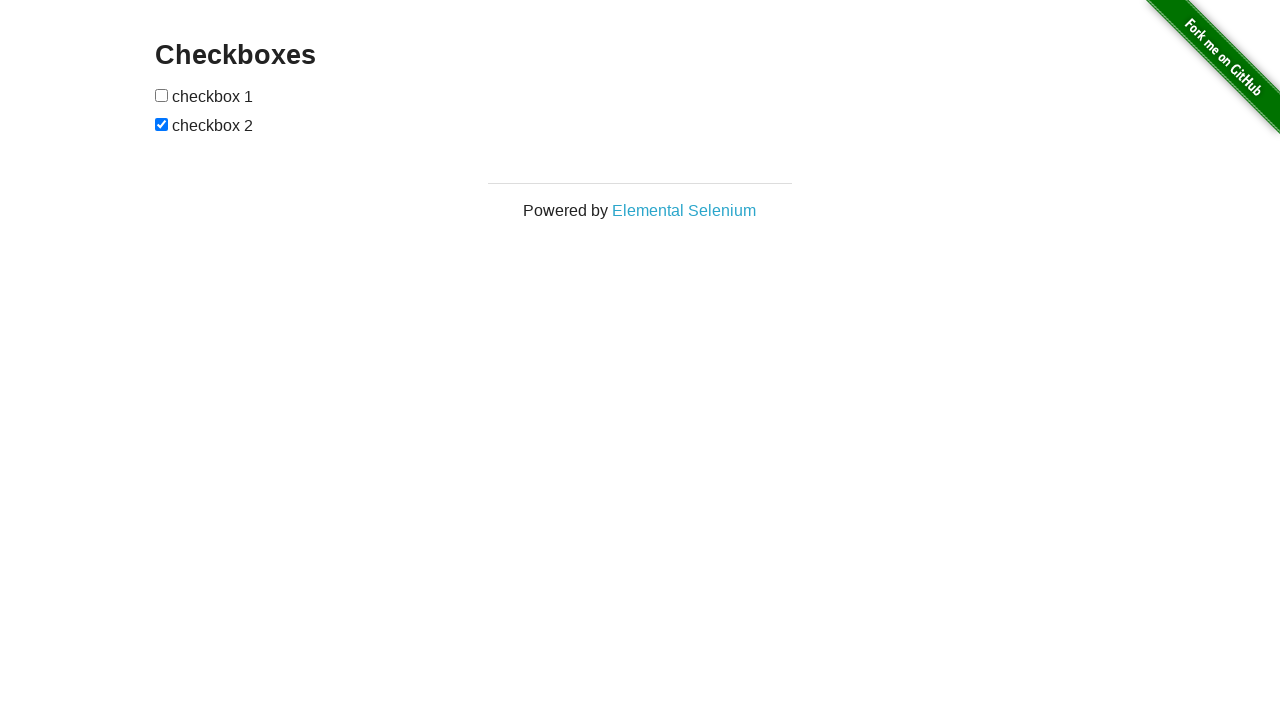

Verified that second checkbox is checked
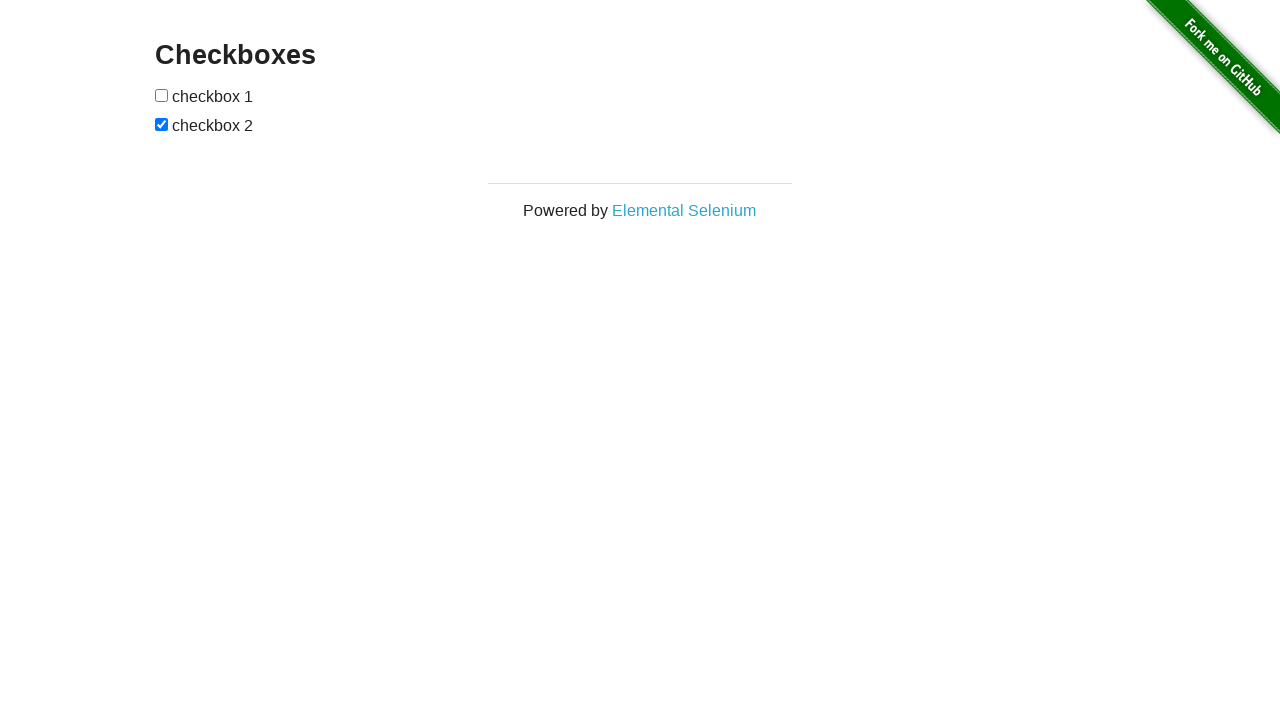

Verified that first checkbox is not checked
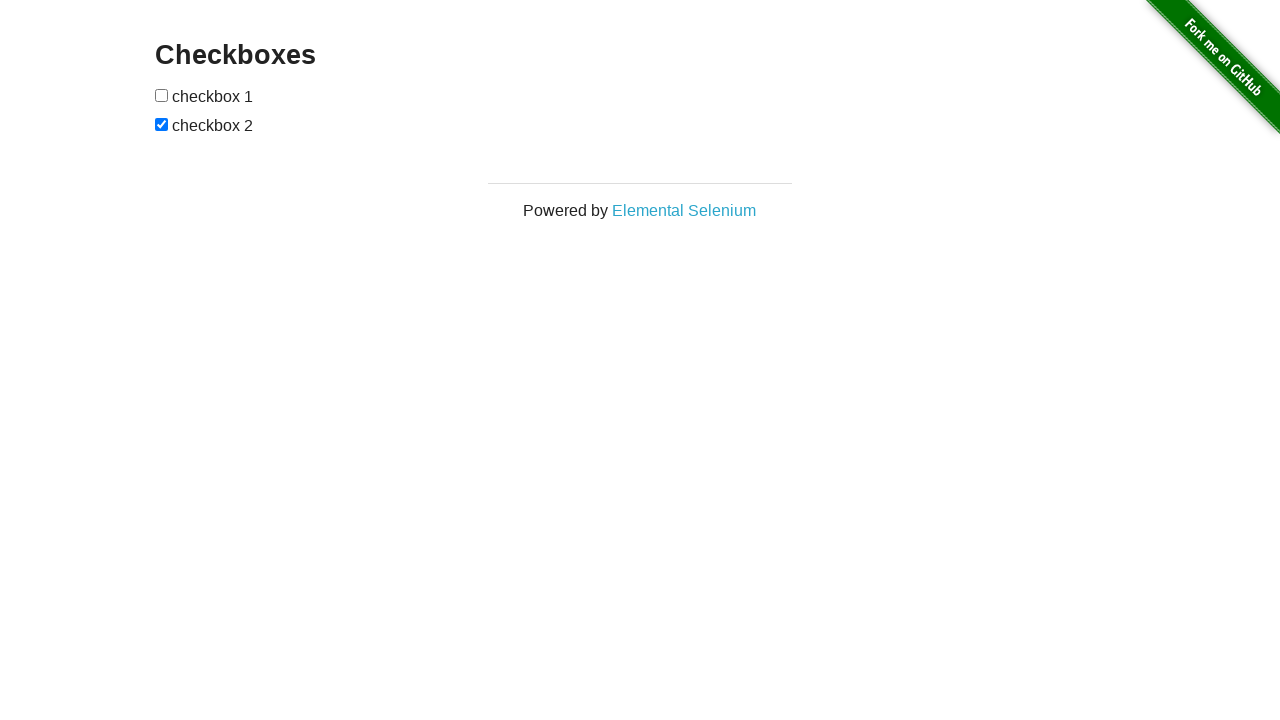

Clicked the first checkbox to check it at (162, 95) on input[type="checkbox"] >> nth=0
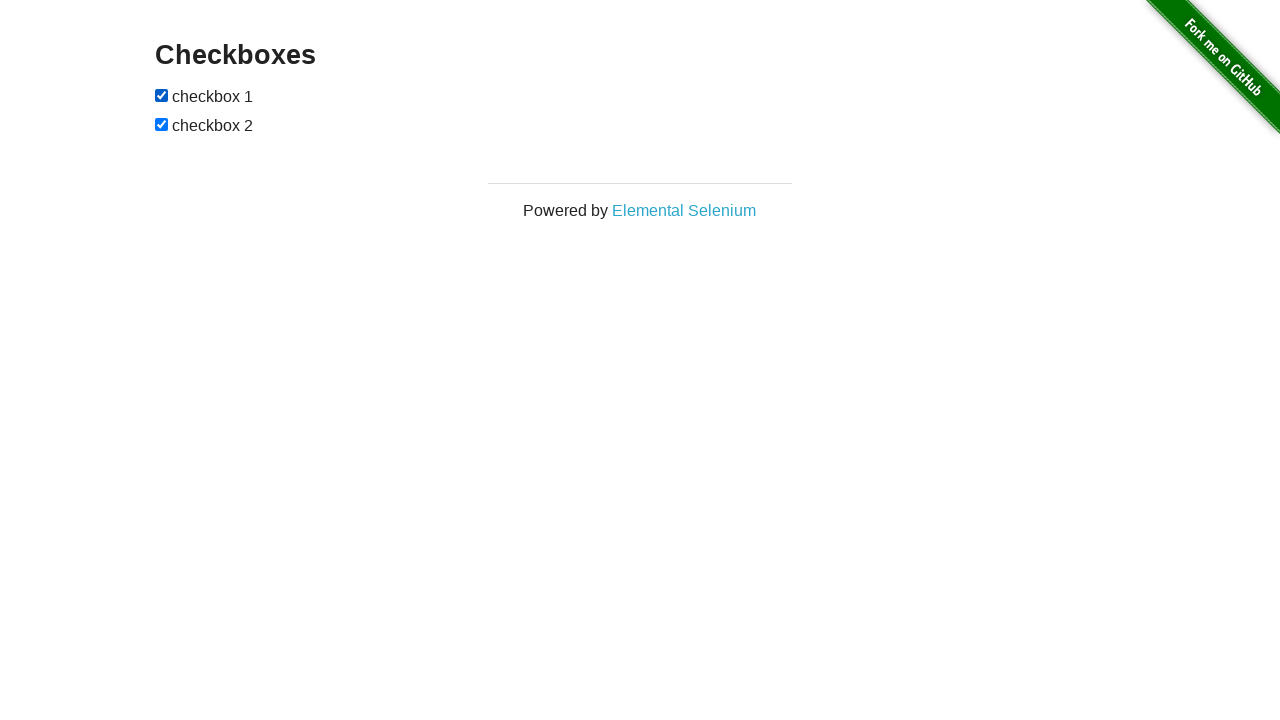

Verified that first checkbox is now checked after clicking
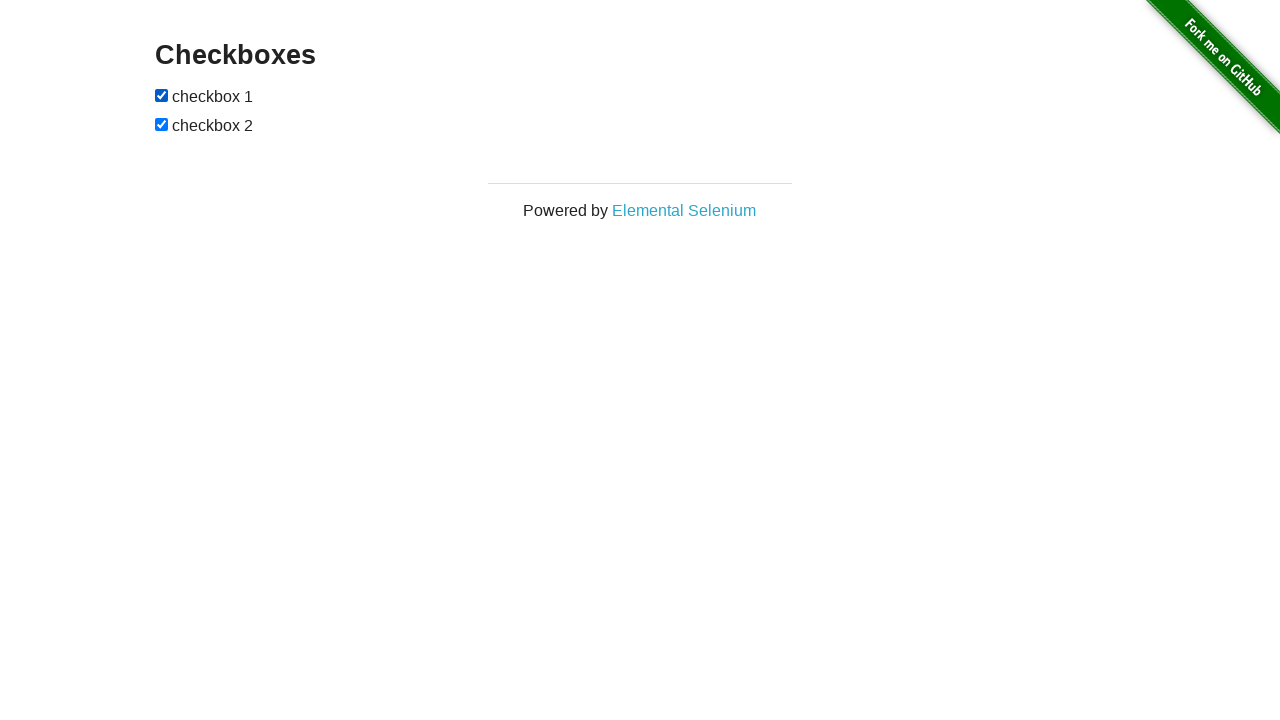

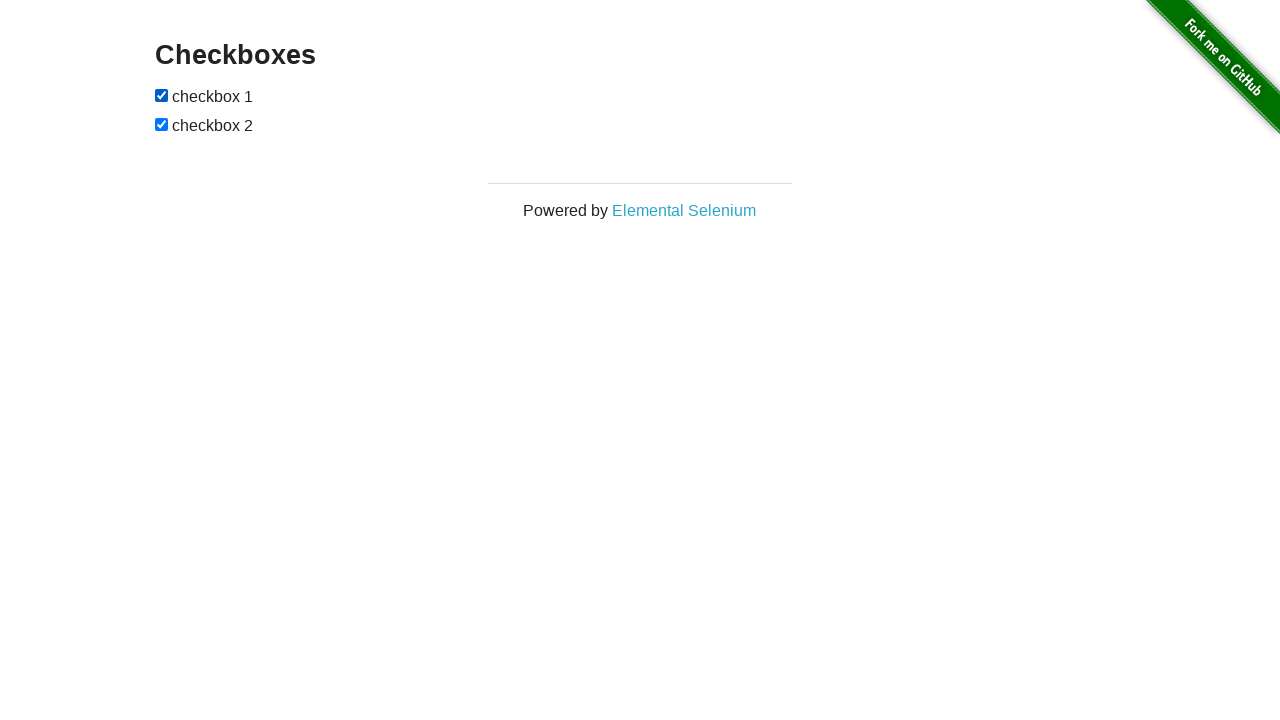